Tests the Catalog page by navigating to it and verifying the Old Deuteronomy cat image is displayed with correct source

Starting URL: https://cs1632.appspot.com/

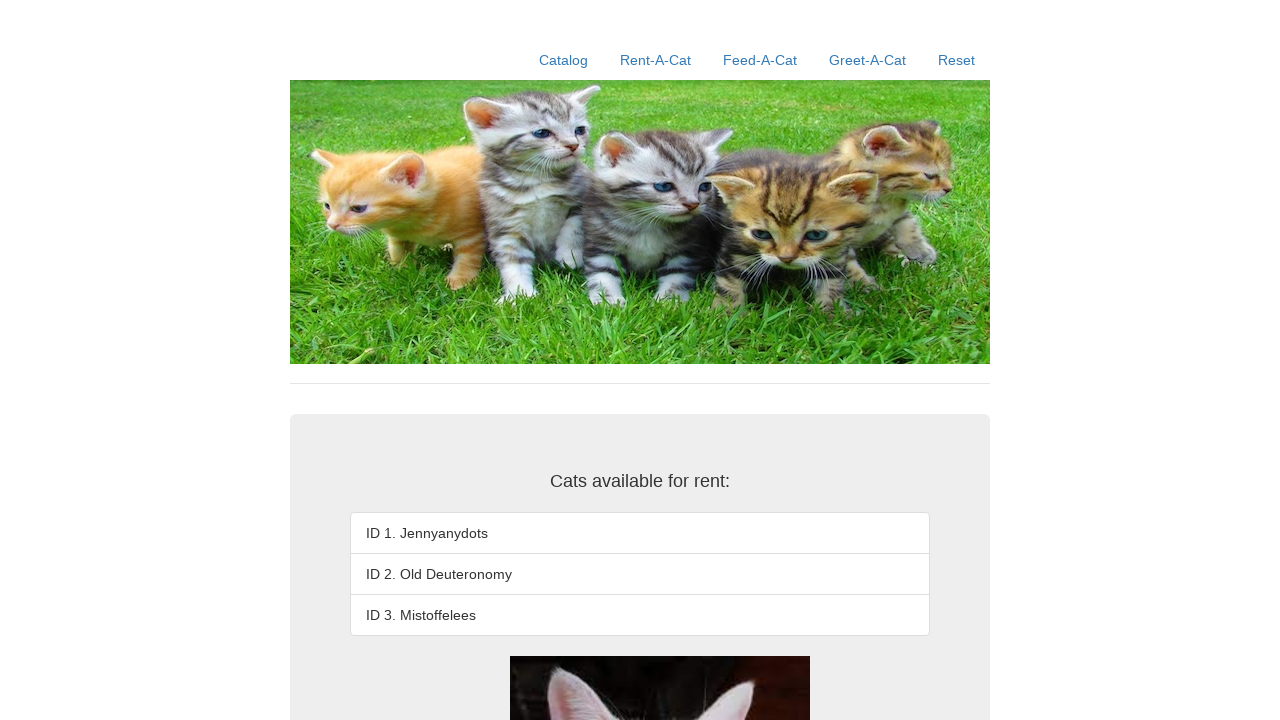

Waited for Old Deuteronomy image to be visible on initial page
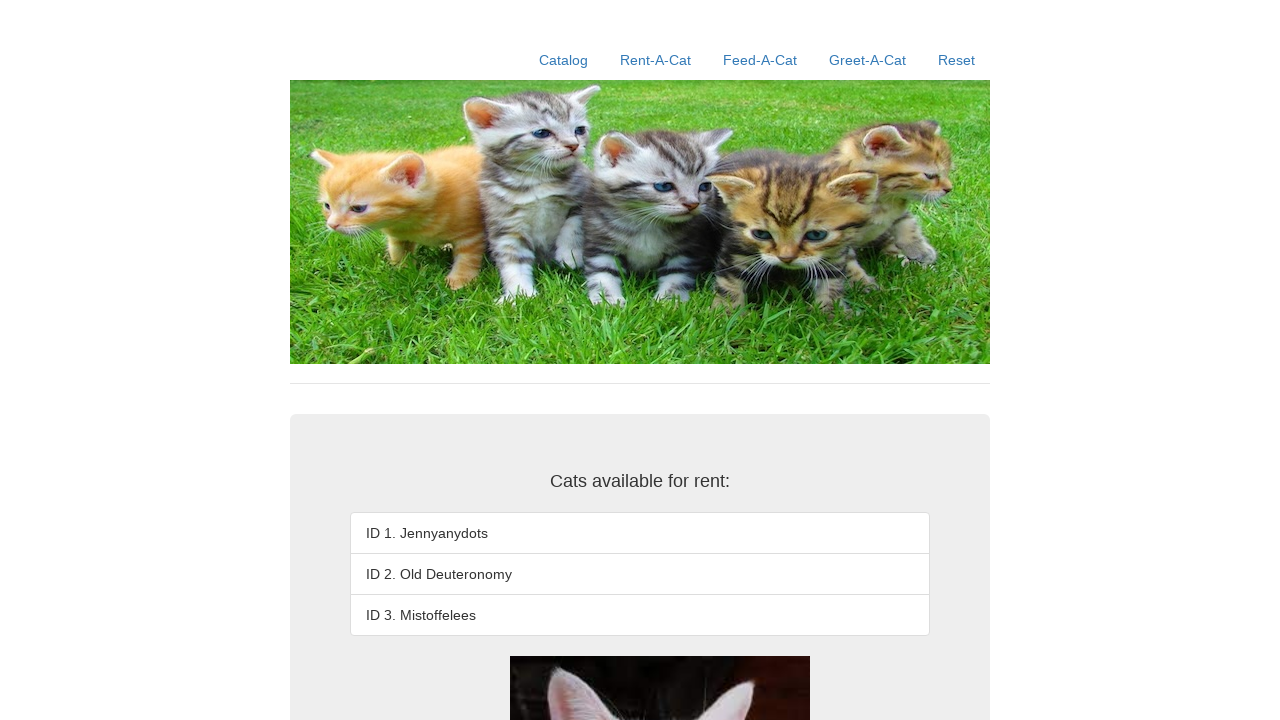

Clicked Catalog link to navigate to Catalog page at (564, 60) on text=Catalog
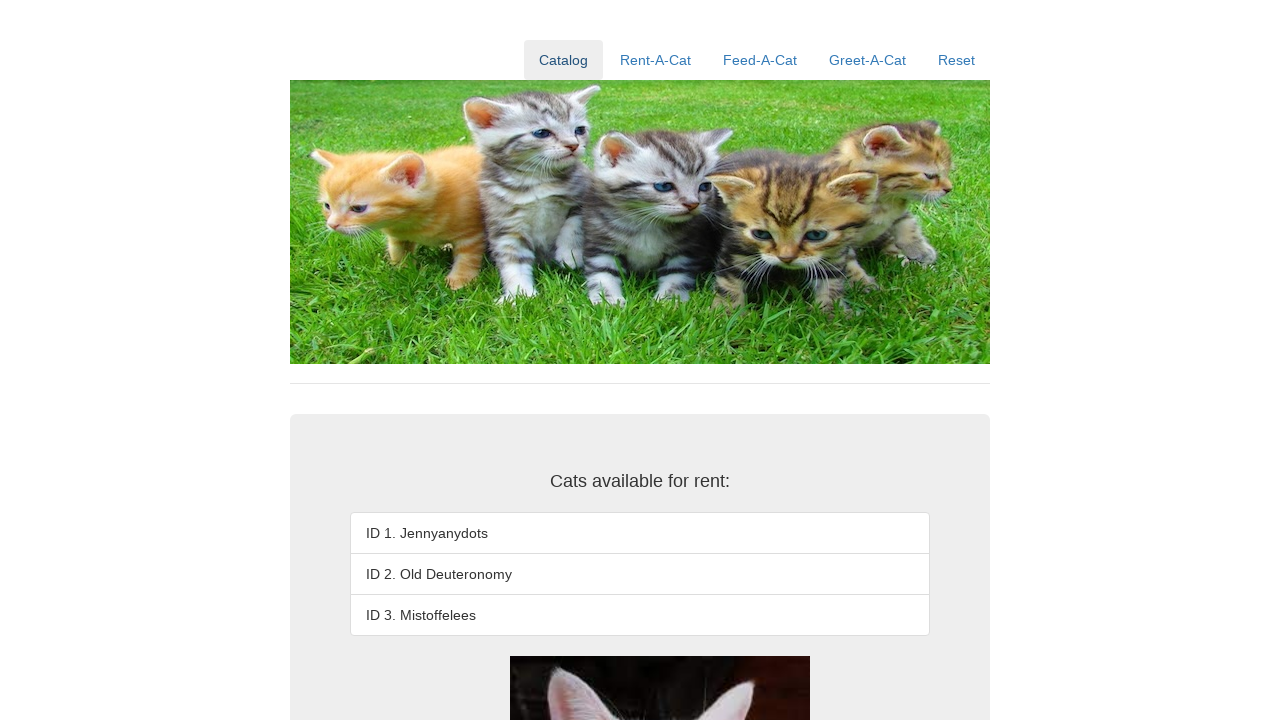

Waited for Old Deuteronomy image to load on Catalog page
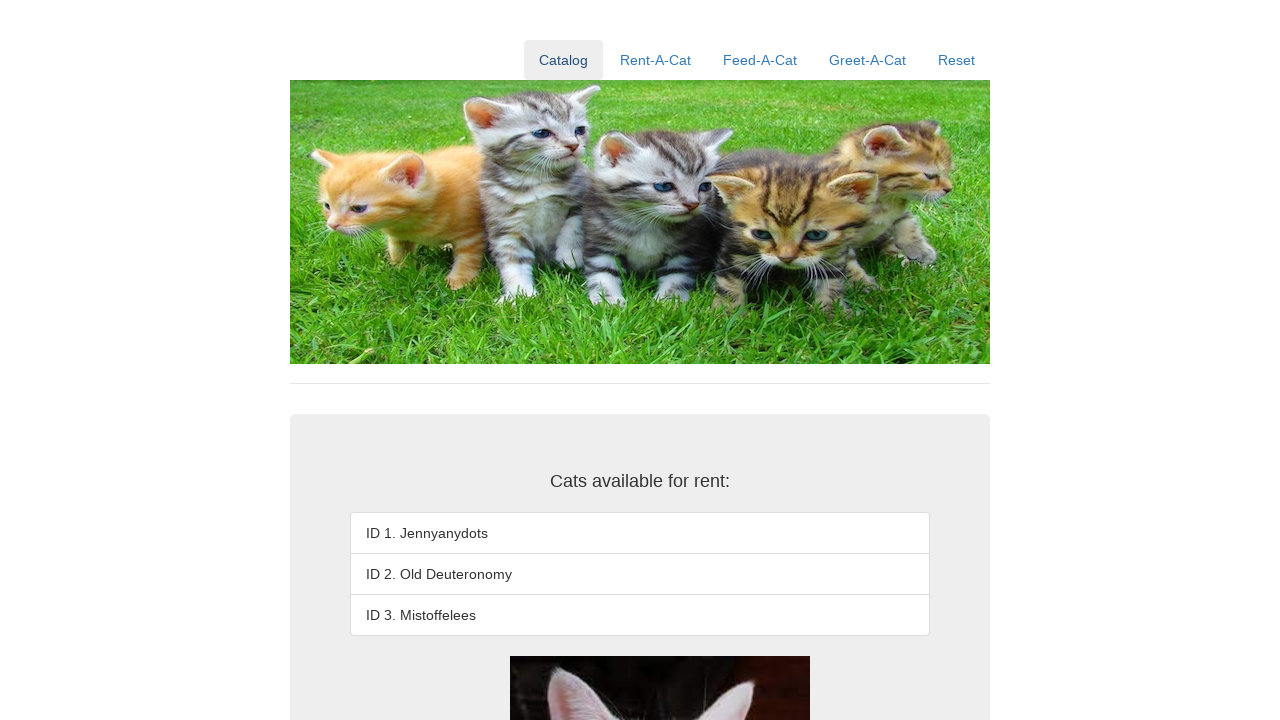

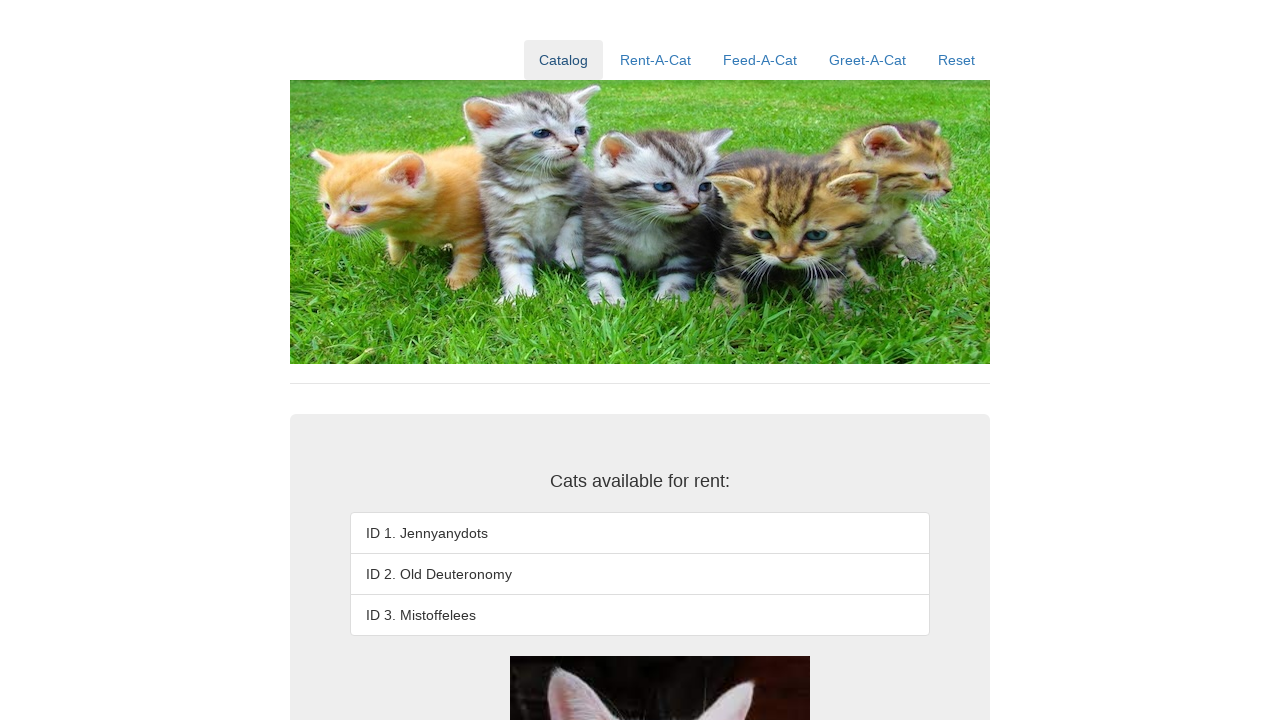